Tests the registration form on DemoQA by filling all fields (first name, last name, email, gender, mobile, date of birth, subjects, picture upload, current address, state, and city) and submitting the form, then verifying the success modal appears.

Starting URL: https://demoqa.com/automation-practice-form

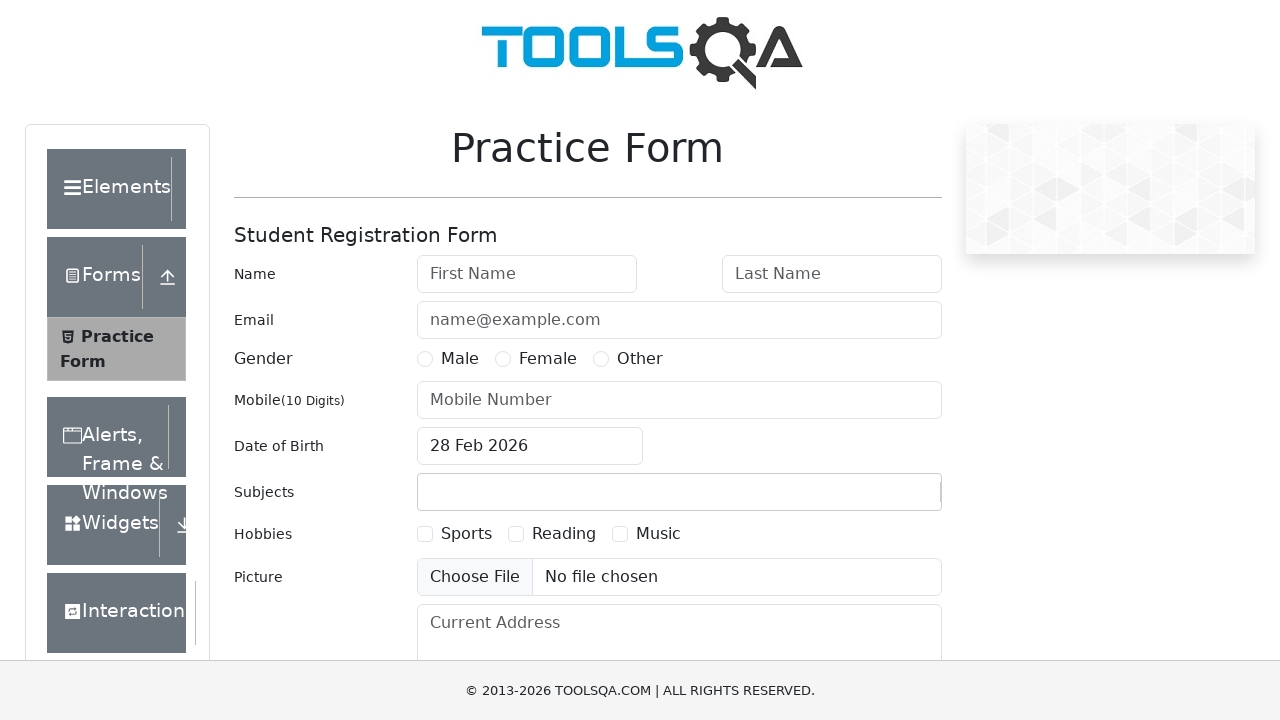

Filled First Name field with 'Alexander' on #firstName
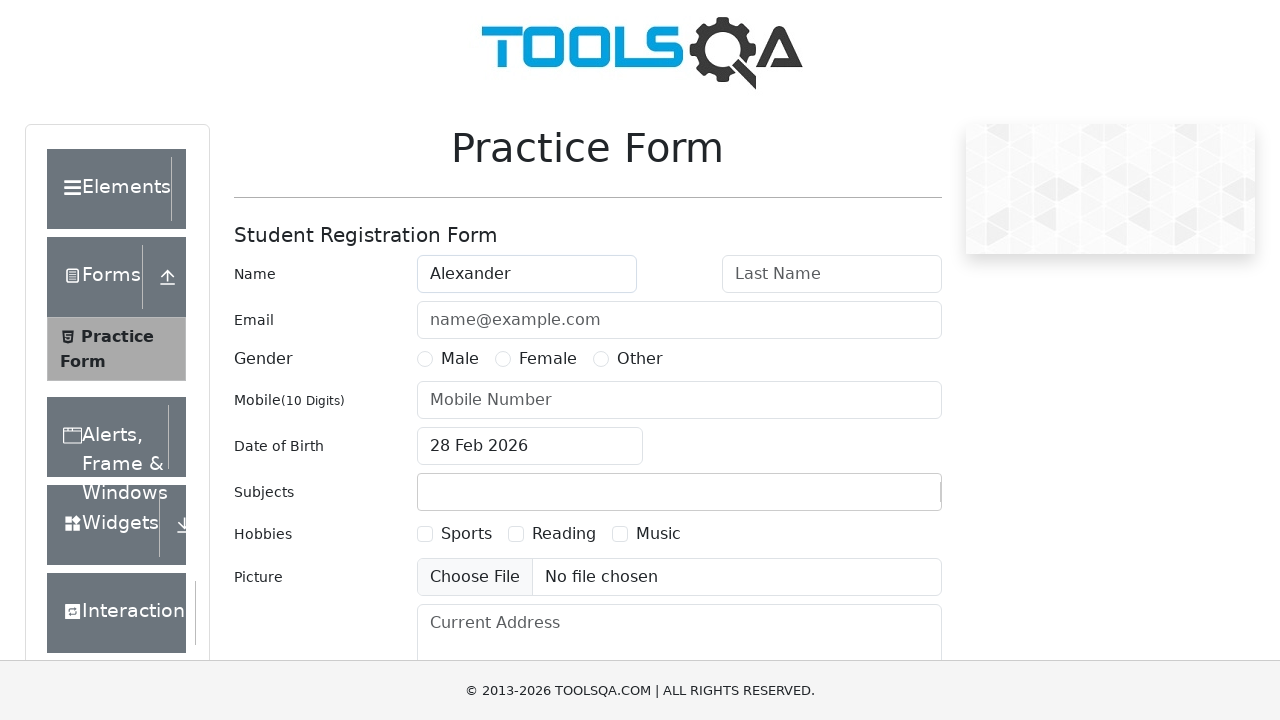

Filled Last Name field with 'Petrov' on #lastName
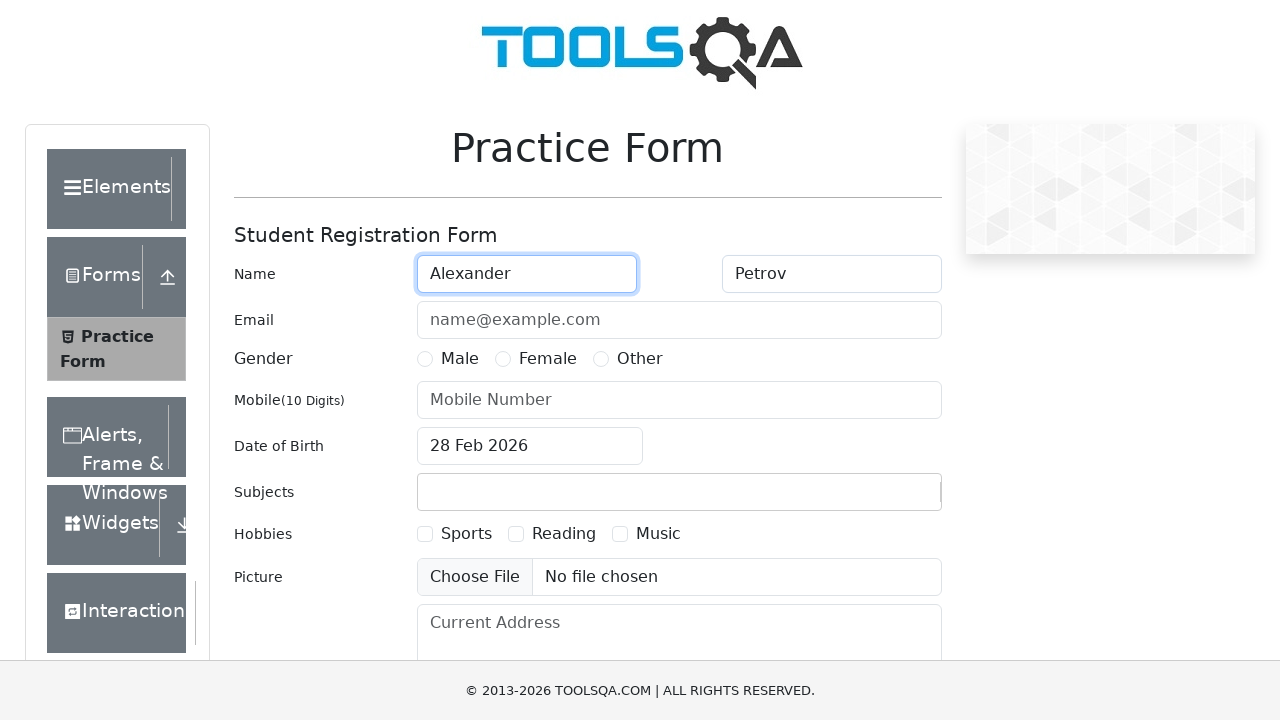

Filled Email field with 'alexander.petrov@example.com' on #userEmail
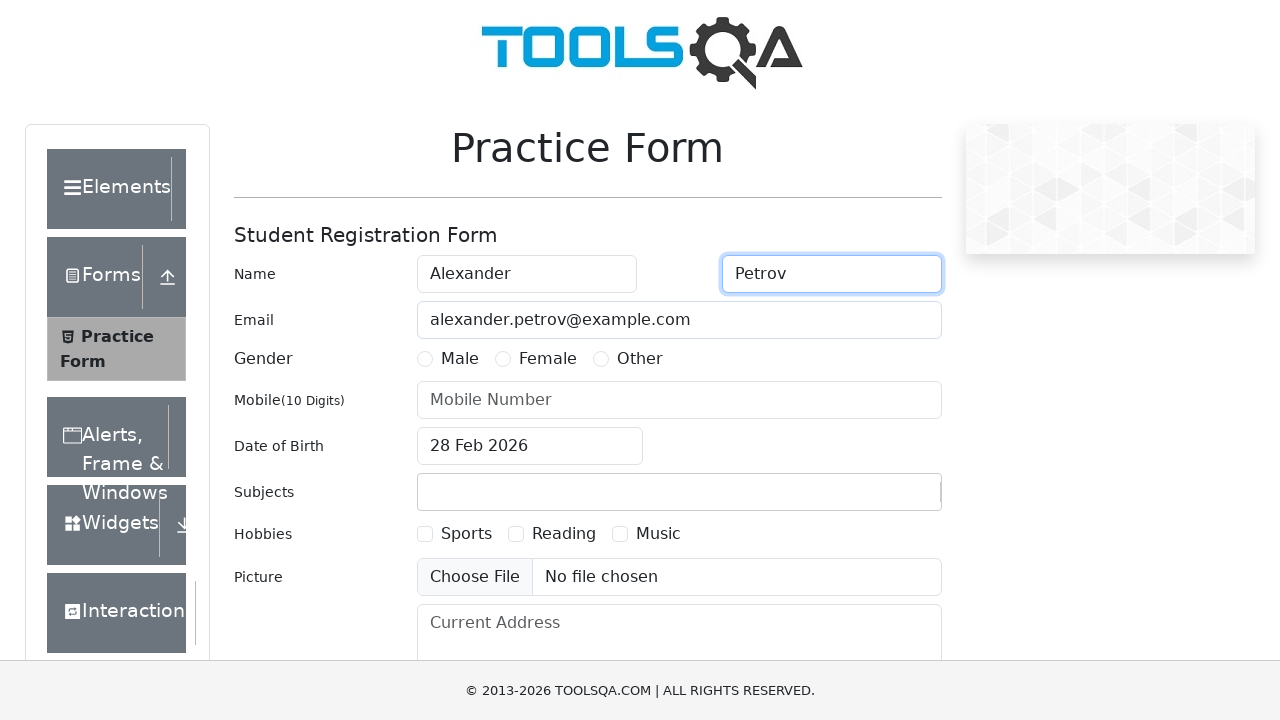

Selected Male gender option at (460, 359) on label[for='gender-radio-1']
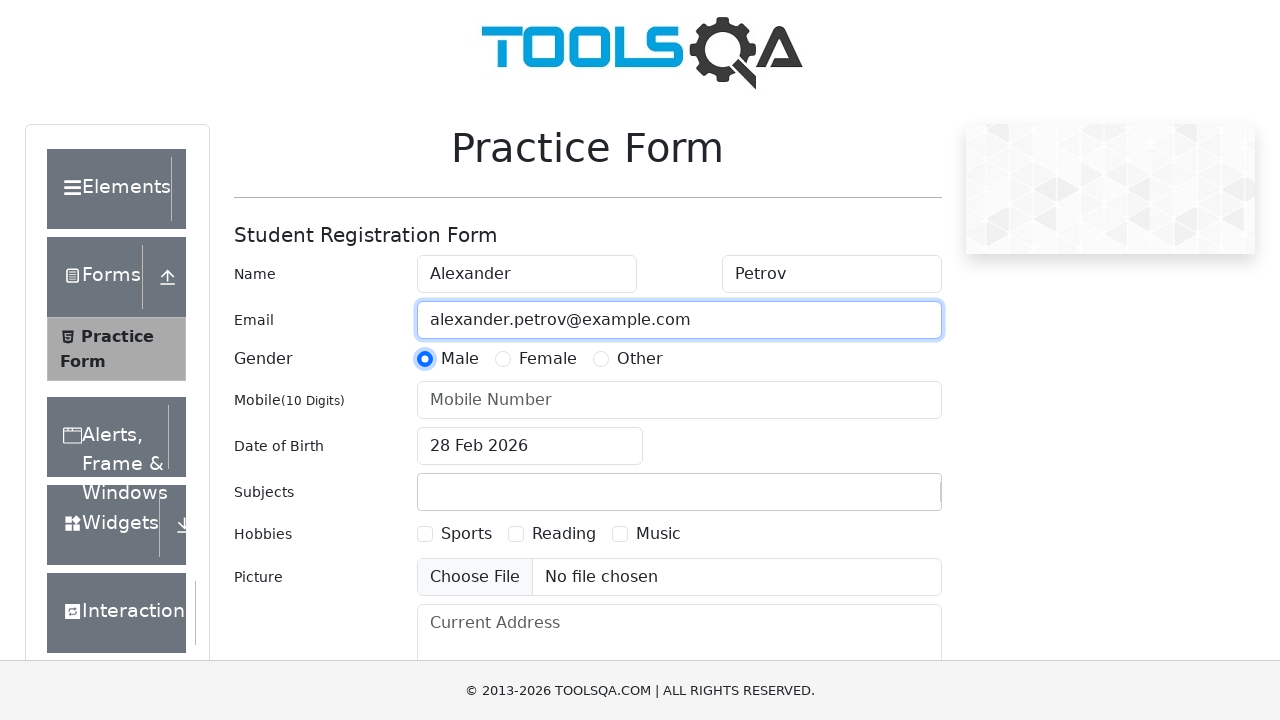

Filled Mobile number field with '9876543210' on #userNumber
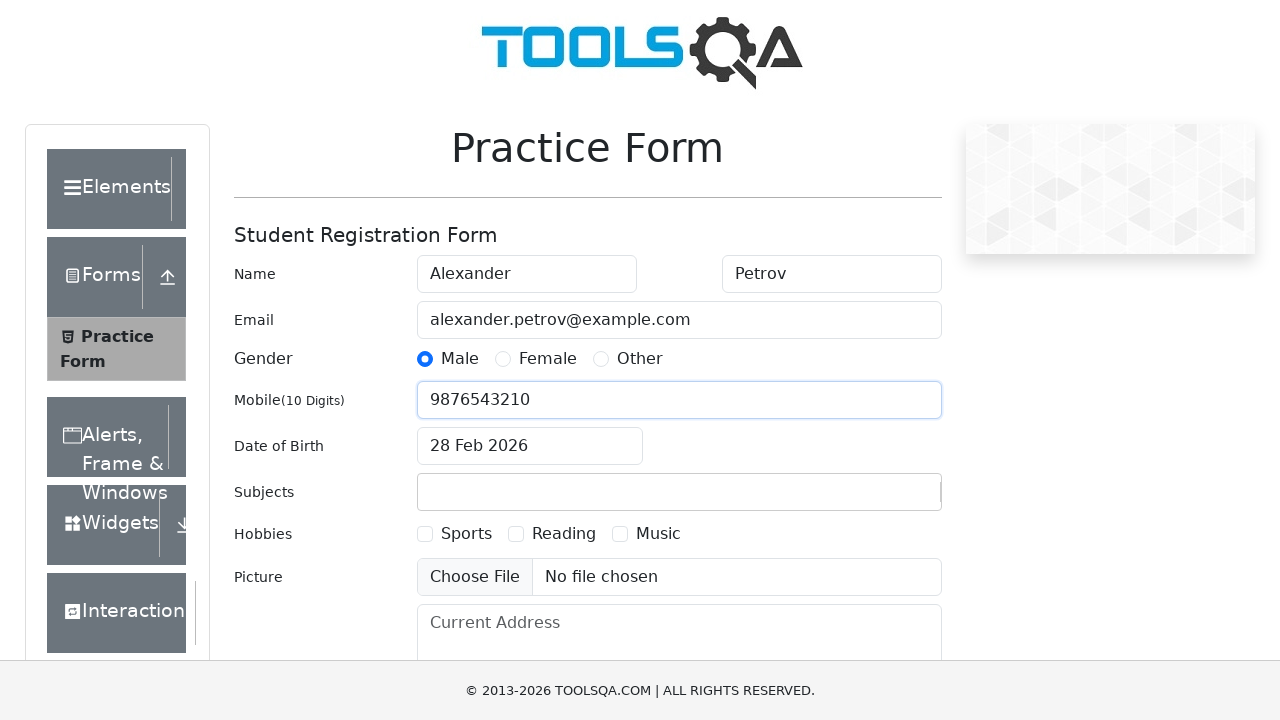

Clicked Date of Birth input to open calendar picker at (530, 446) on #dateOfBirthInput
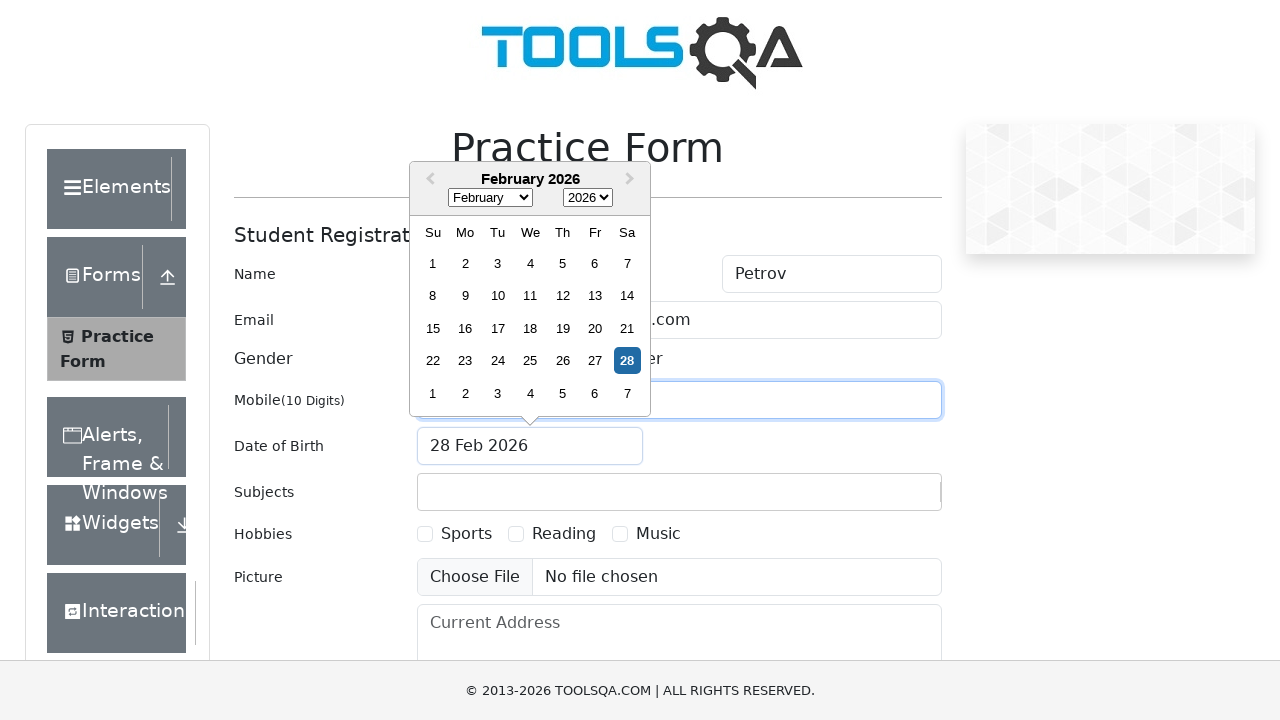

Selected year 1995 from date picker on .react-datepicker__year-select
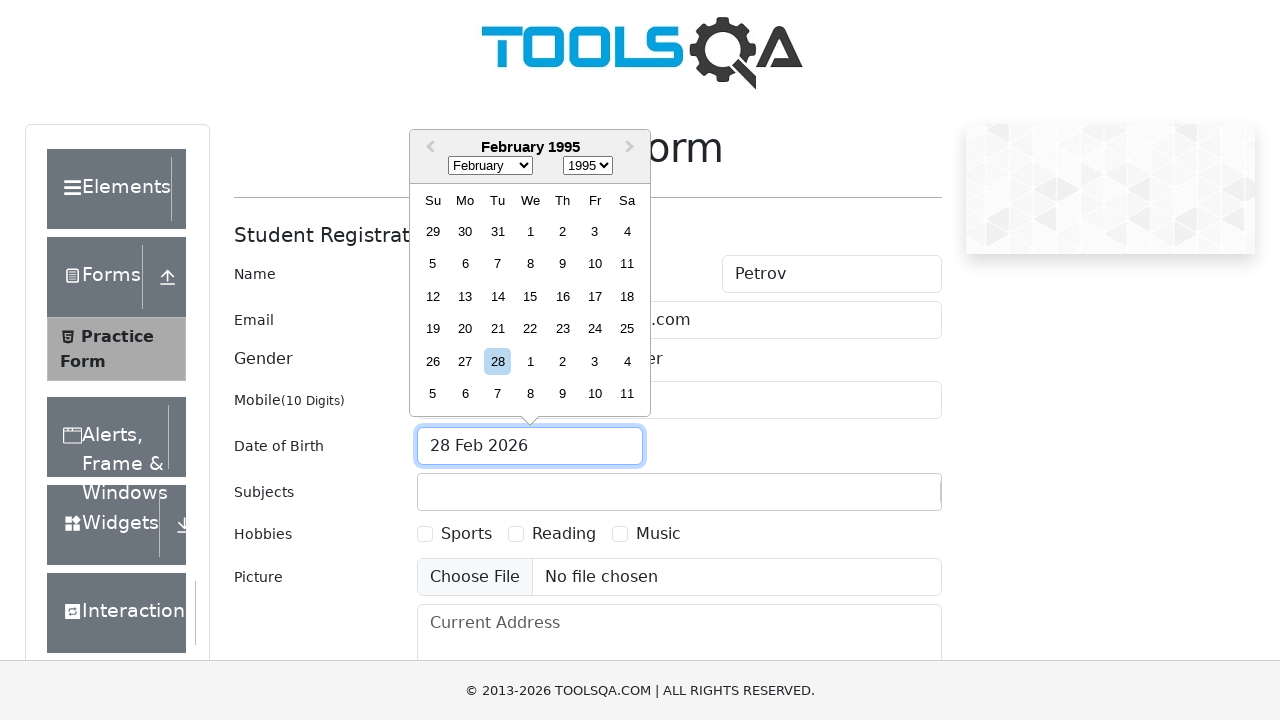

Selected month June (5) from date picker on .react-datepicker__month-select
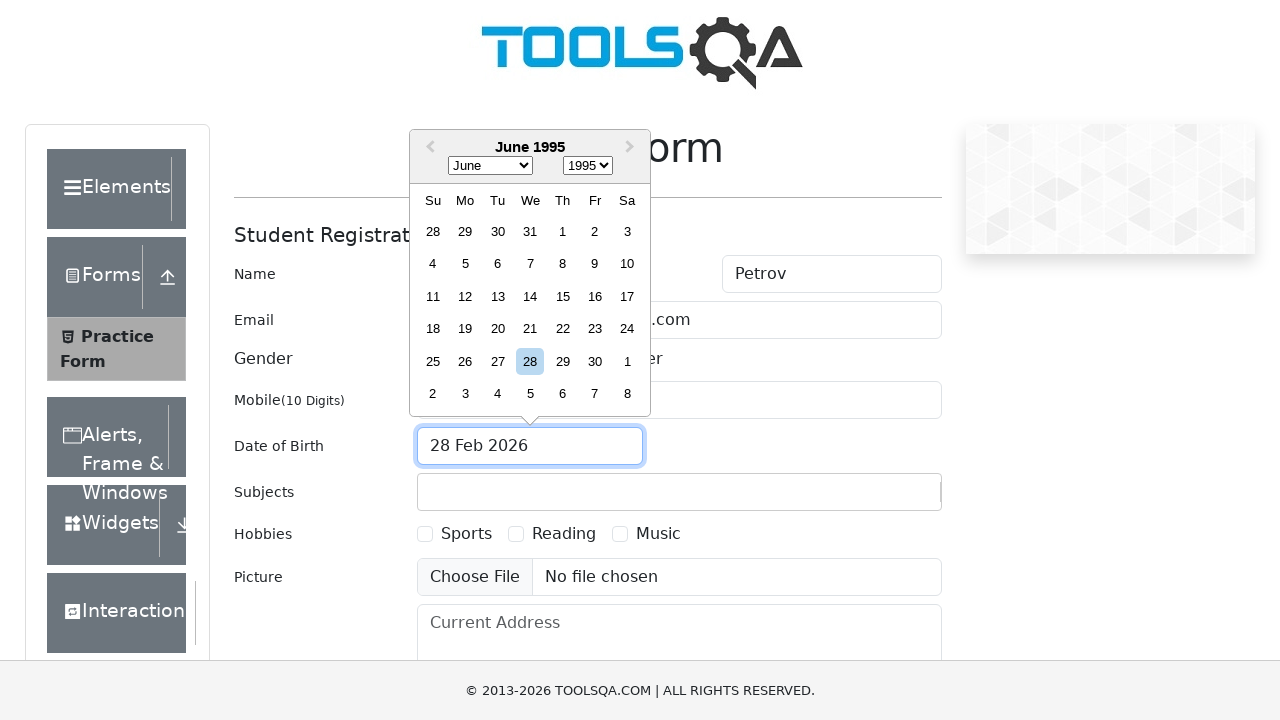

Selected day 15 from date picker at (562, 296) on .react-datepicker__day--015:not(.react-datepicker__day--outside-month)
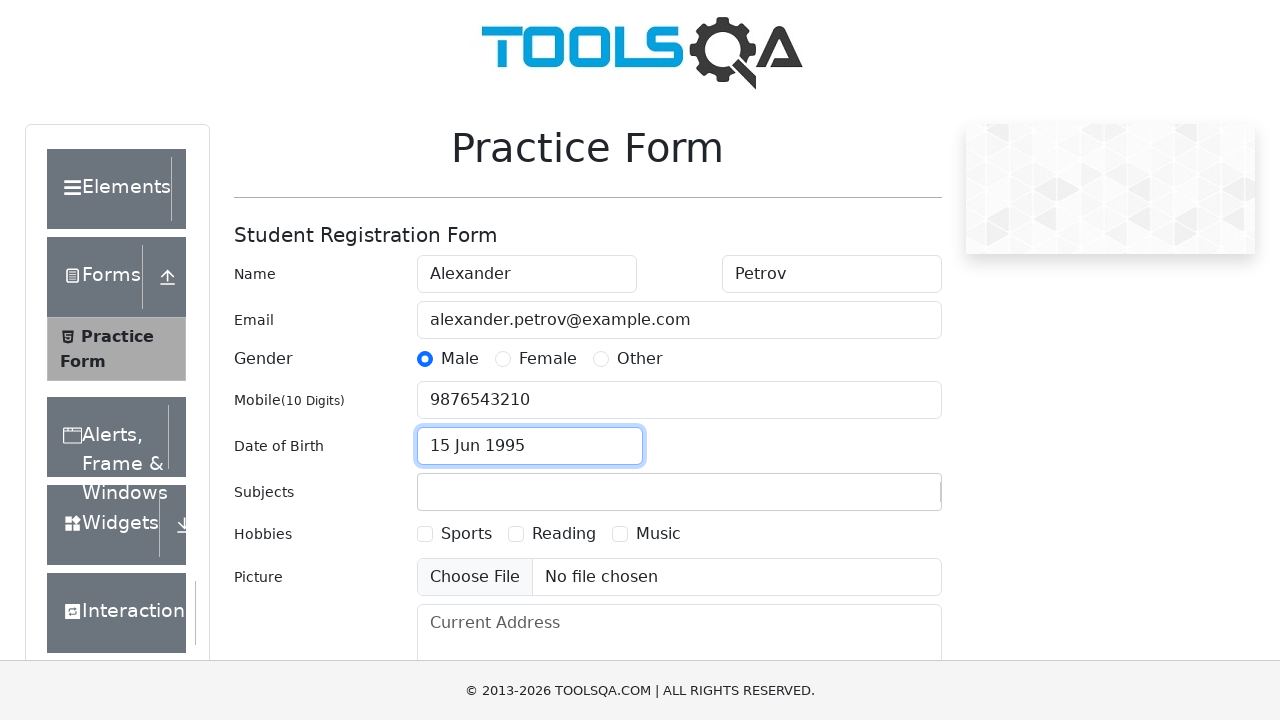

Filled Subjects field with 'Maths' on #subjectsInput
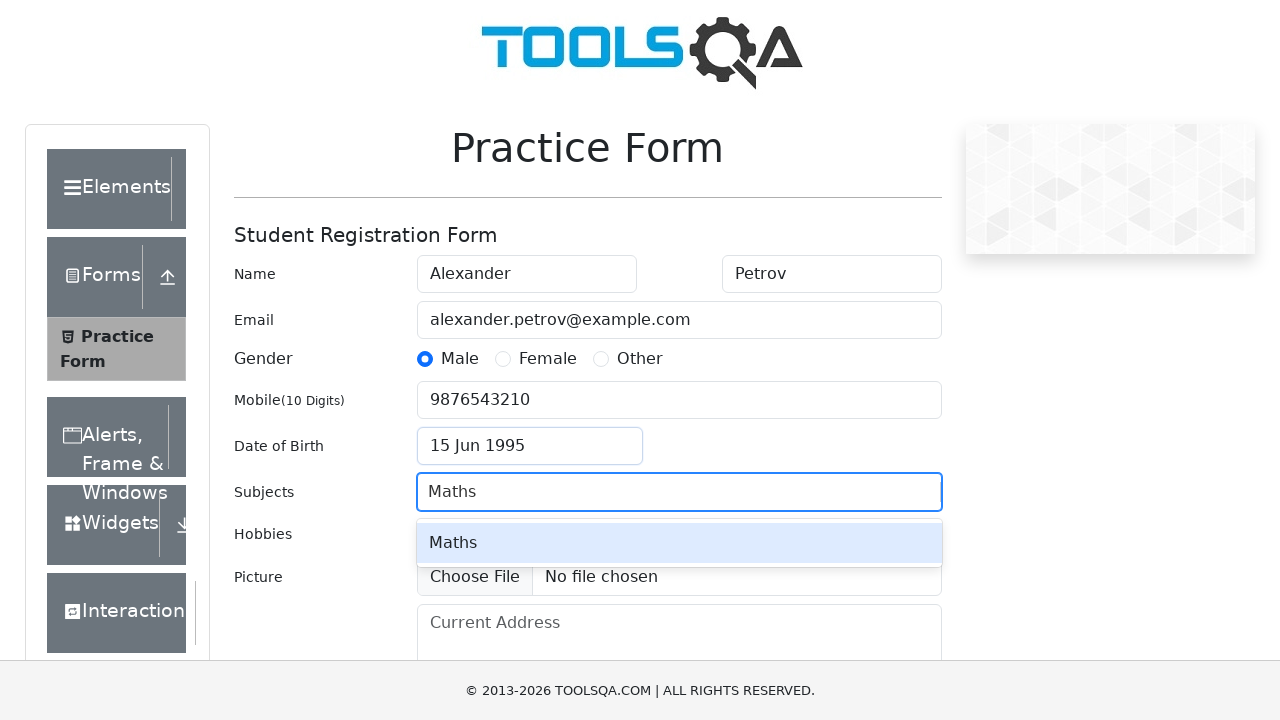

Pressed Enter to confirm Maths subject
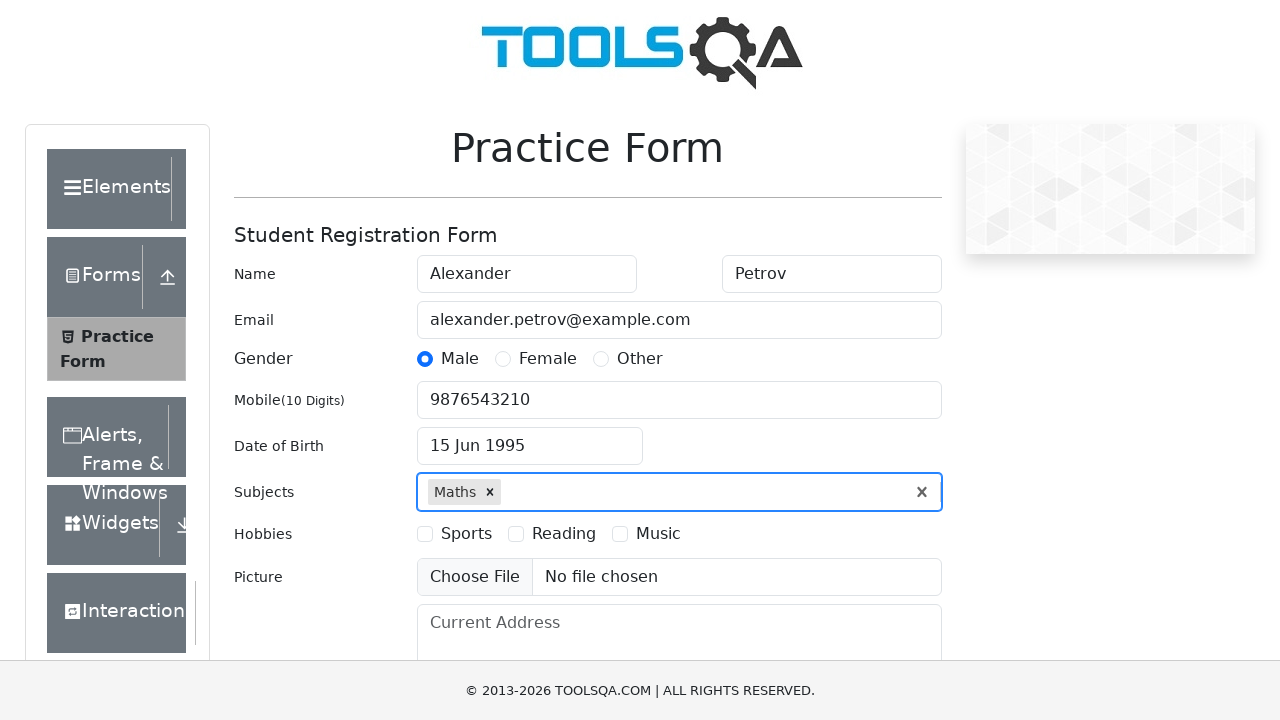

Uploaded picture file to Picture field
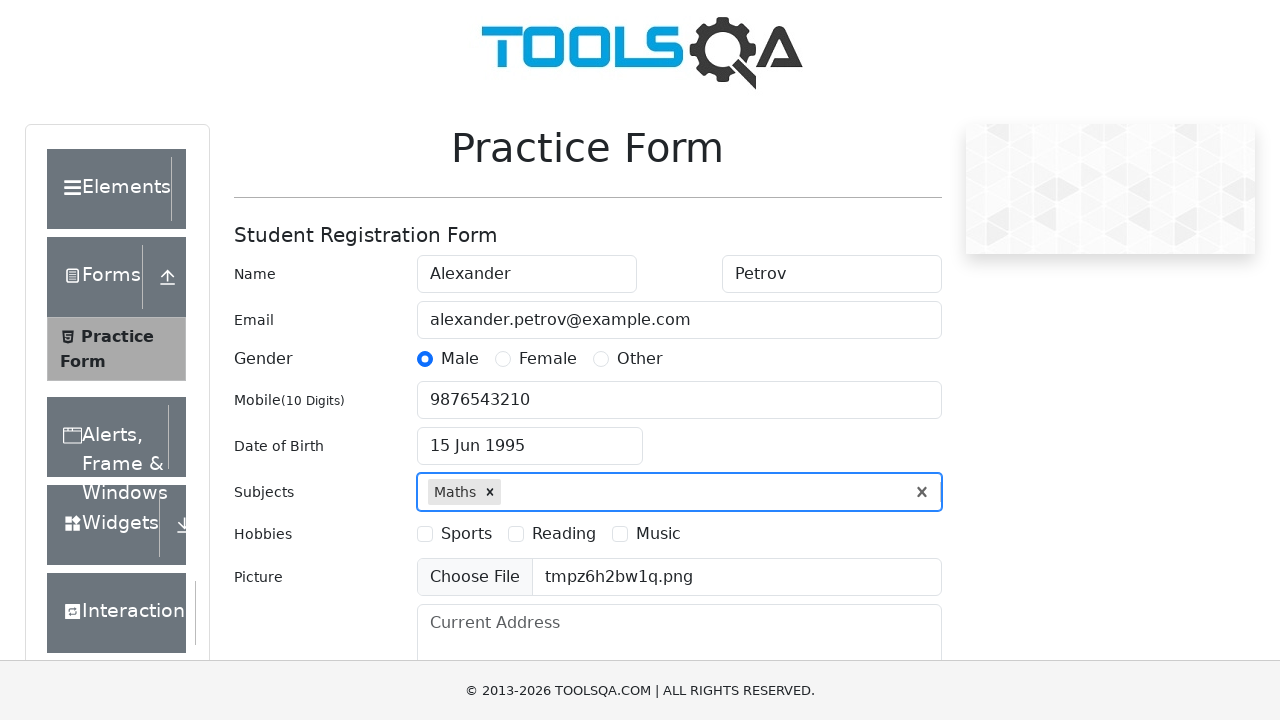

Filled Current Address field with '123 Test Street, Moscow, Russia' on #currentAddress
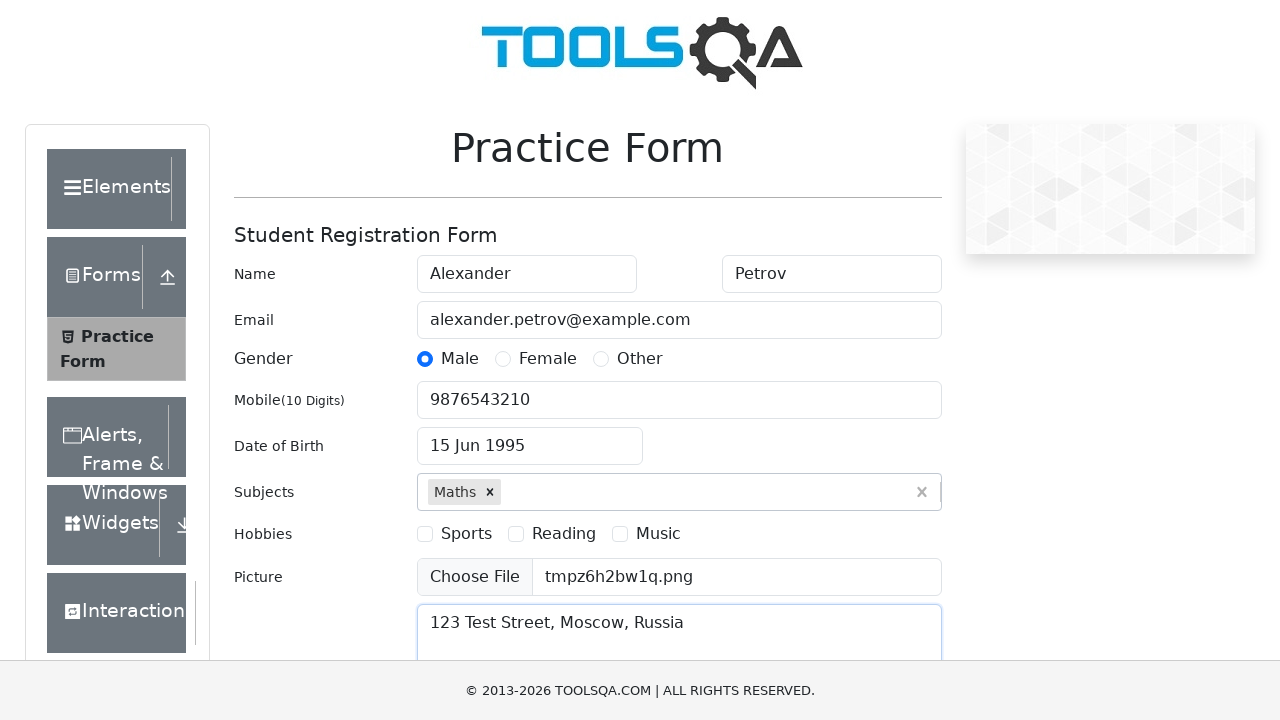

Scrolled down to make state/city dropdowns visible
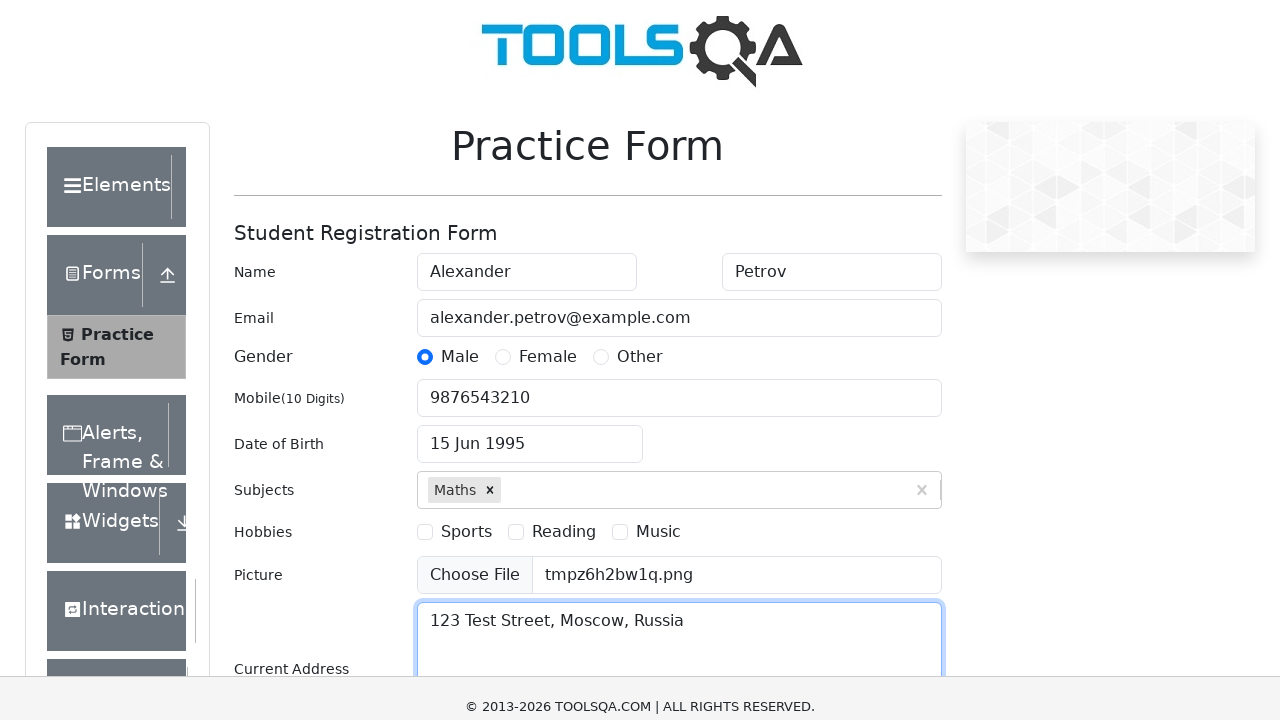

Clicked State dropdown to open options at (527, 437) on #state
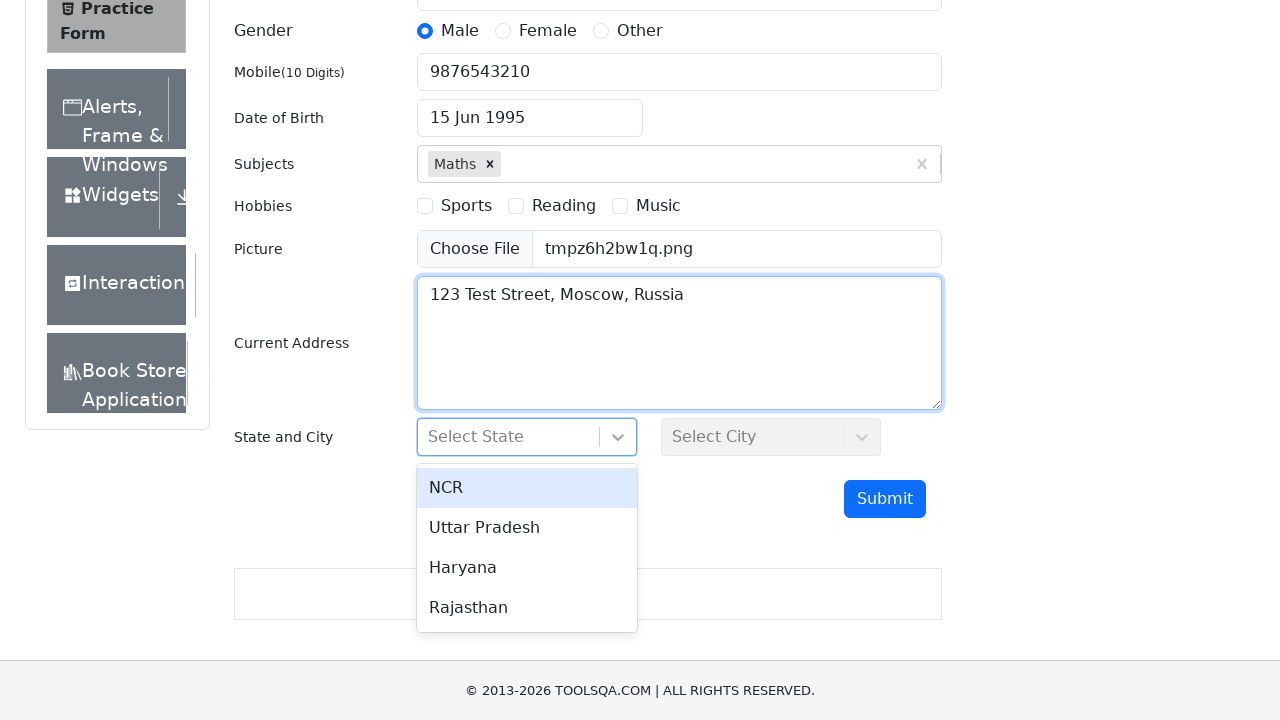

Selected NCR from State dropdown at (527, 528) on #react-select-3-option-1
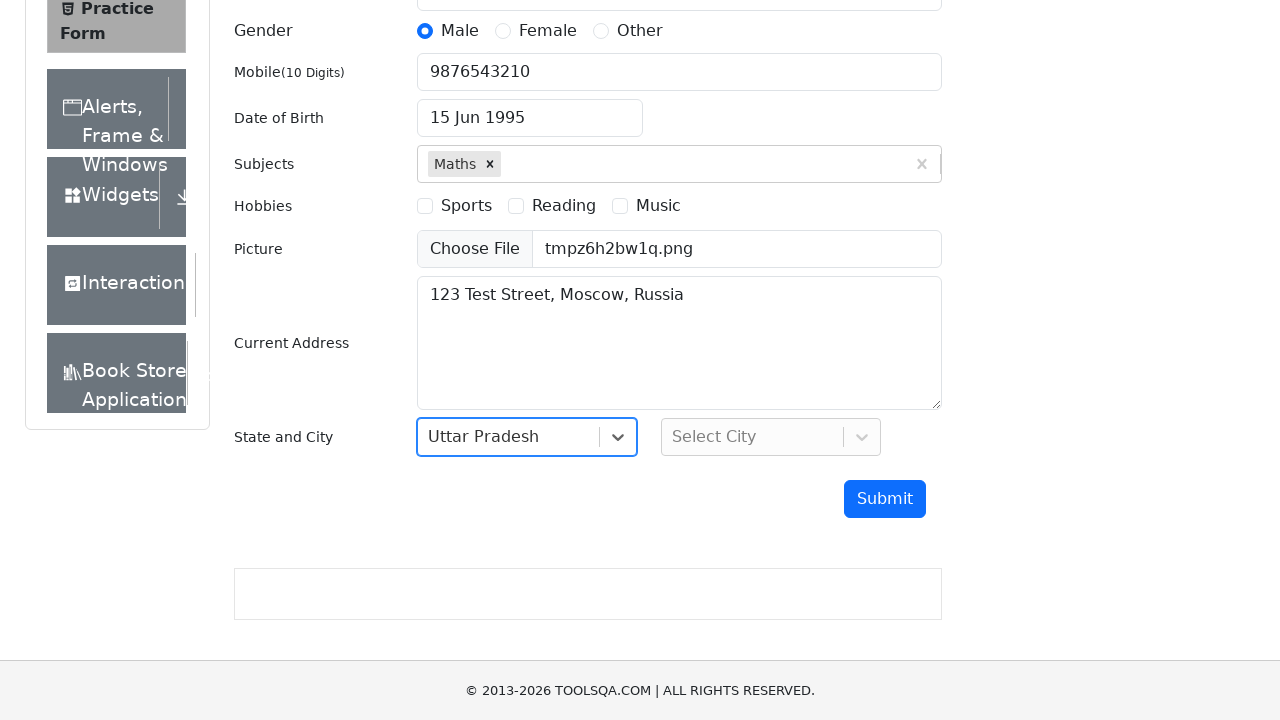

Clicked City dropdown to open options at (771, 437) on #city
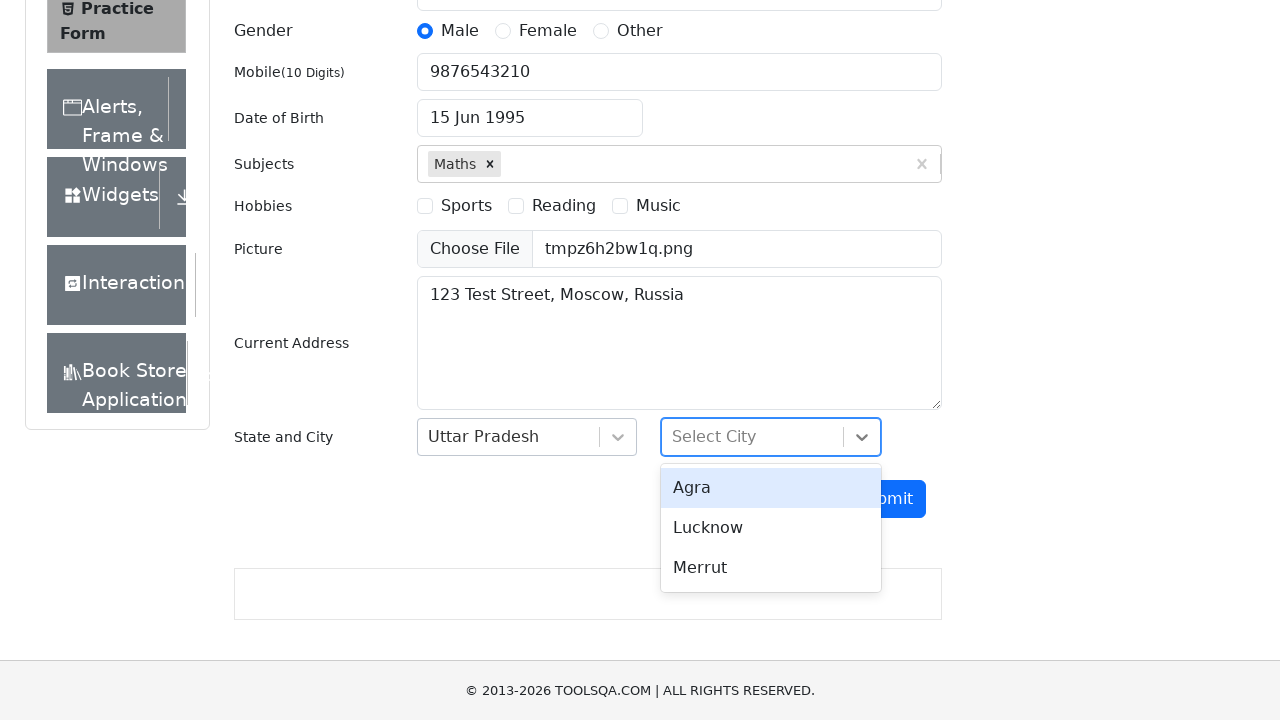

Selected Delhi from City dropdown at (771, 488) on #react-select-4-option-0
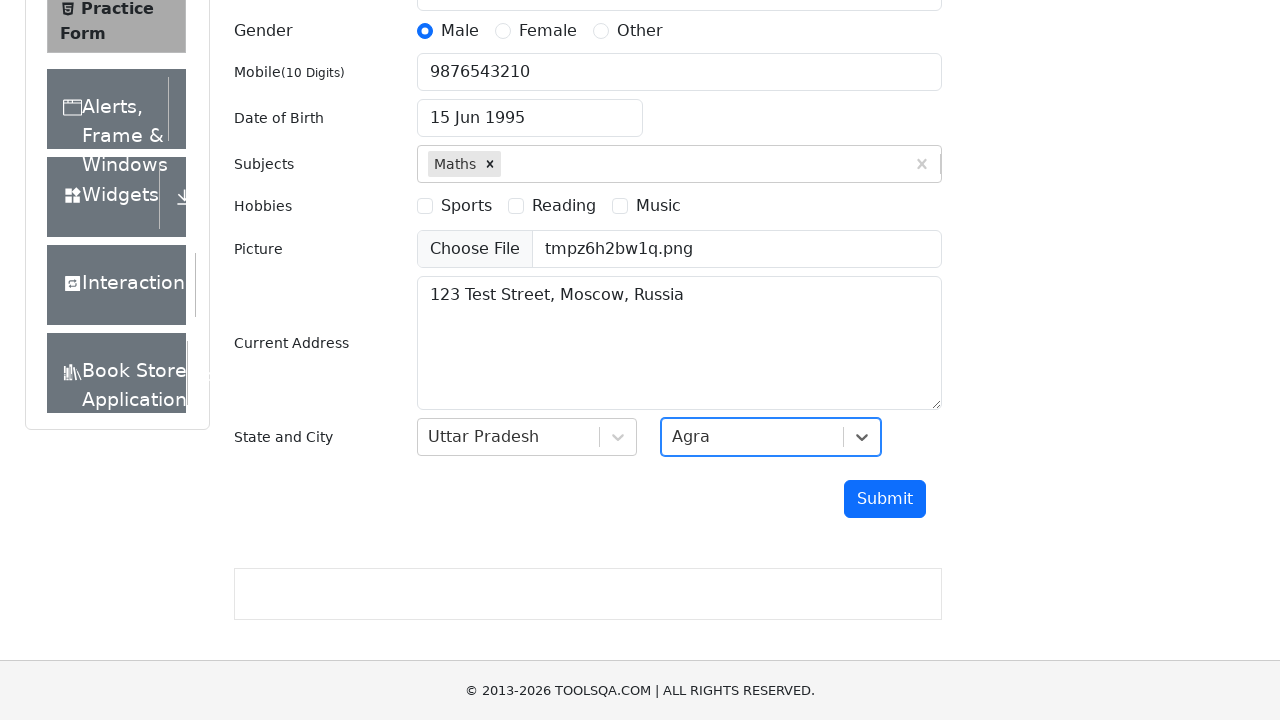

Clicked Submit button to submit registration form at (885, 499) on #submit
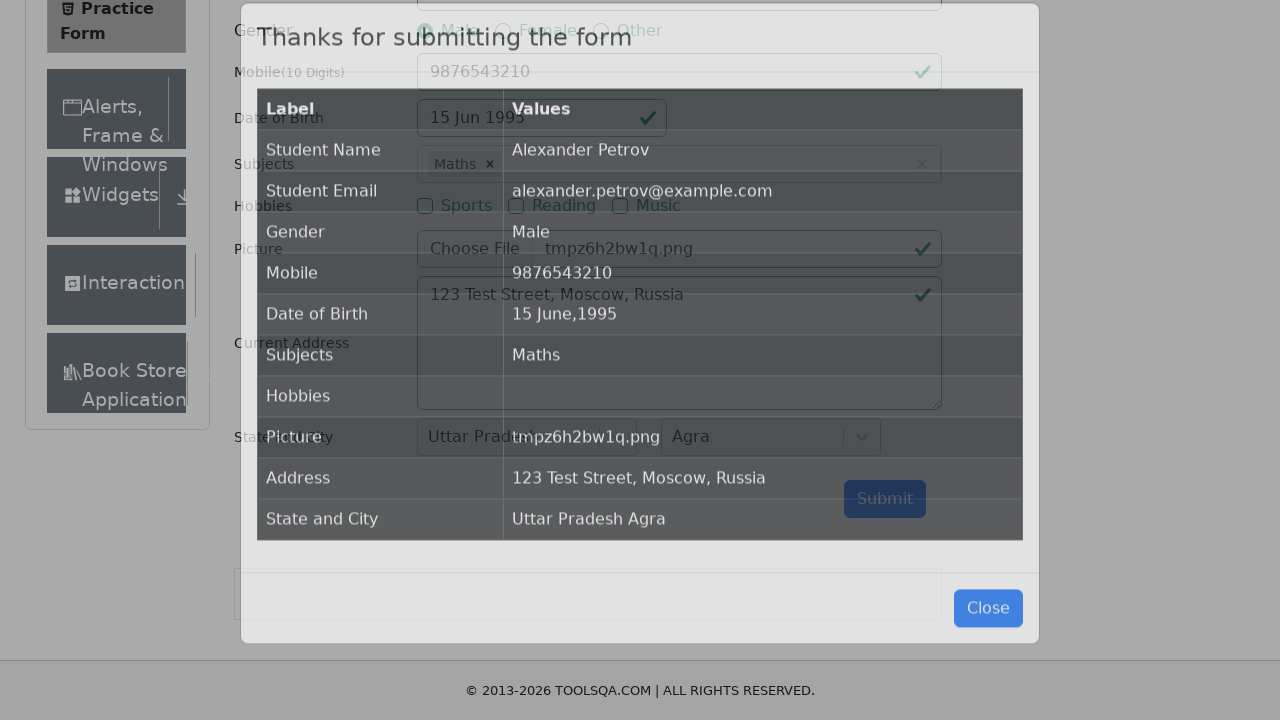

Success modal appeared with expected title
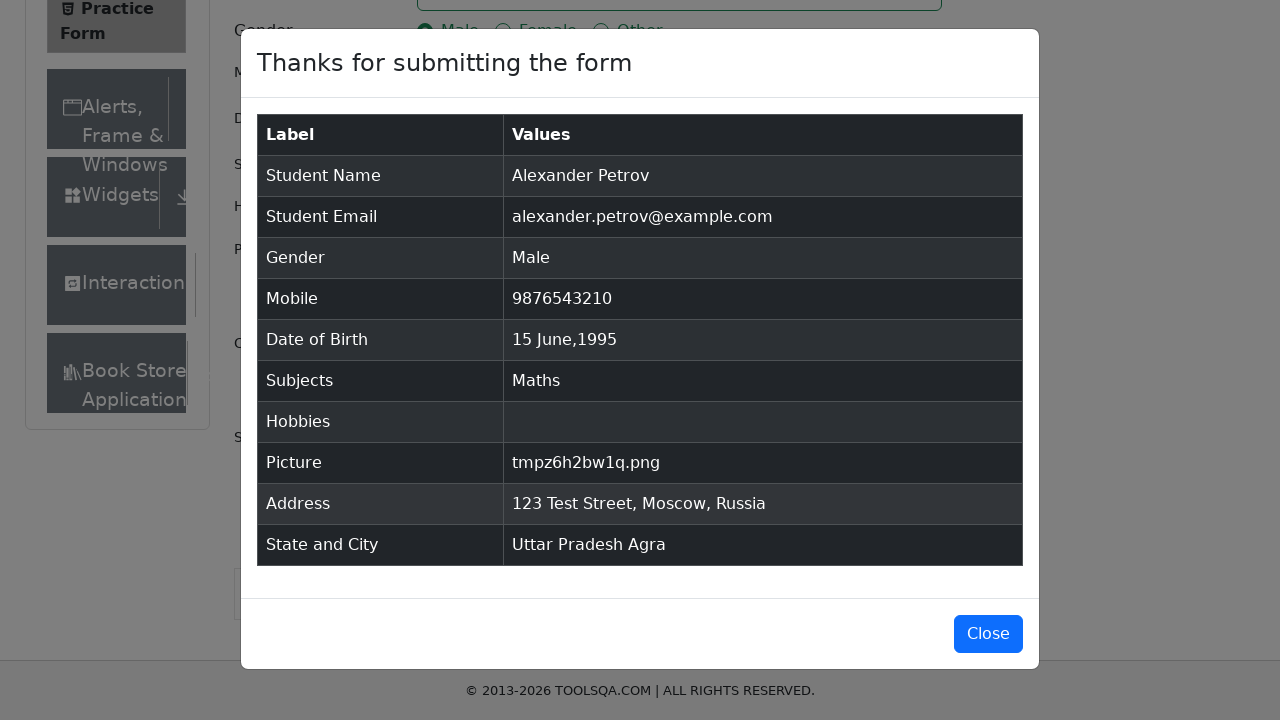

Cleaned up temporary file
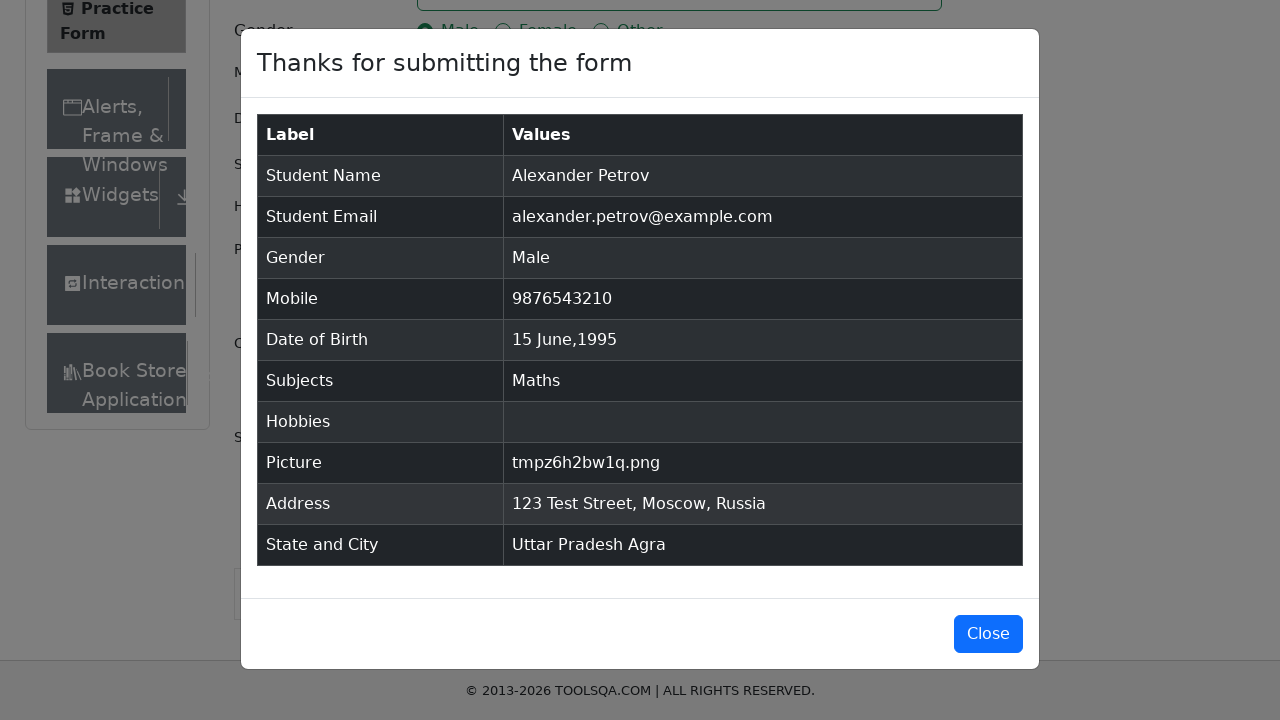

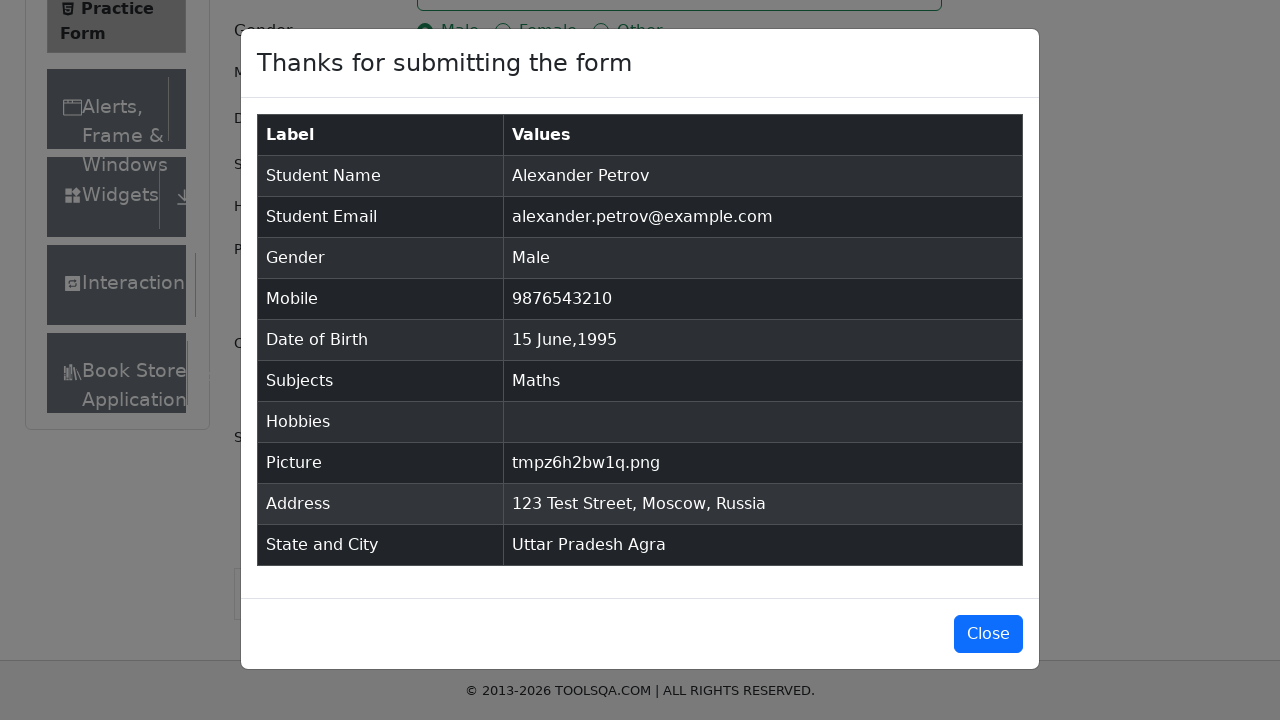